Navigates to a terror zone information page and verifies that the data table with row entries loads successfully

Starting URL: https://www.d2tz.info/?l=zh-cn

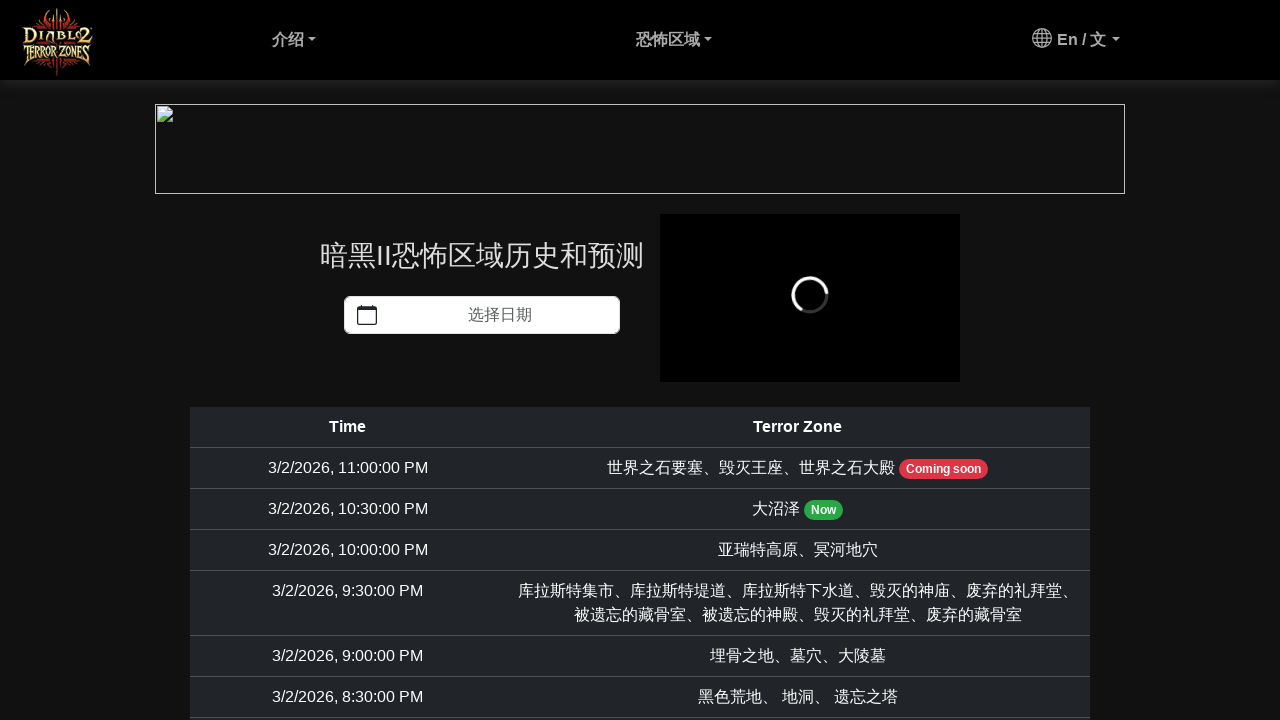

Navigated to terror zone information page
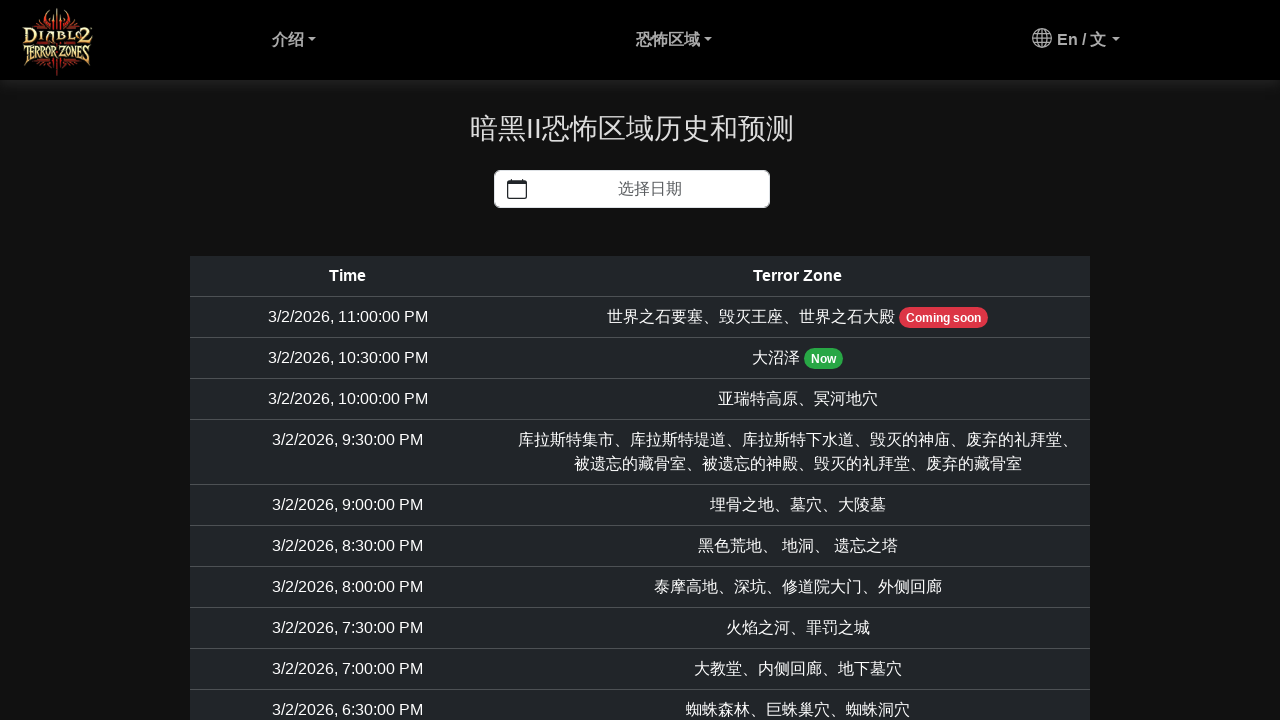

Table rows loaded successfully
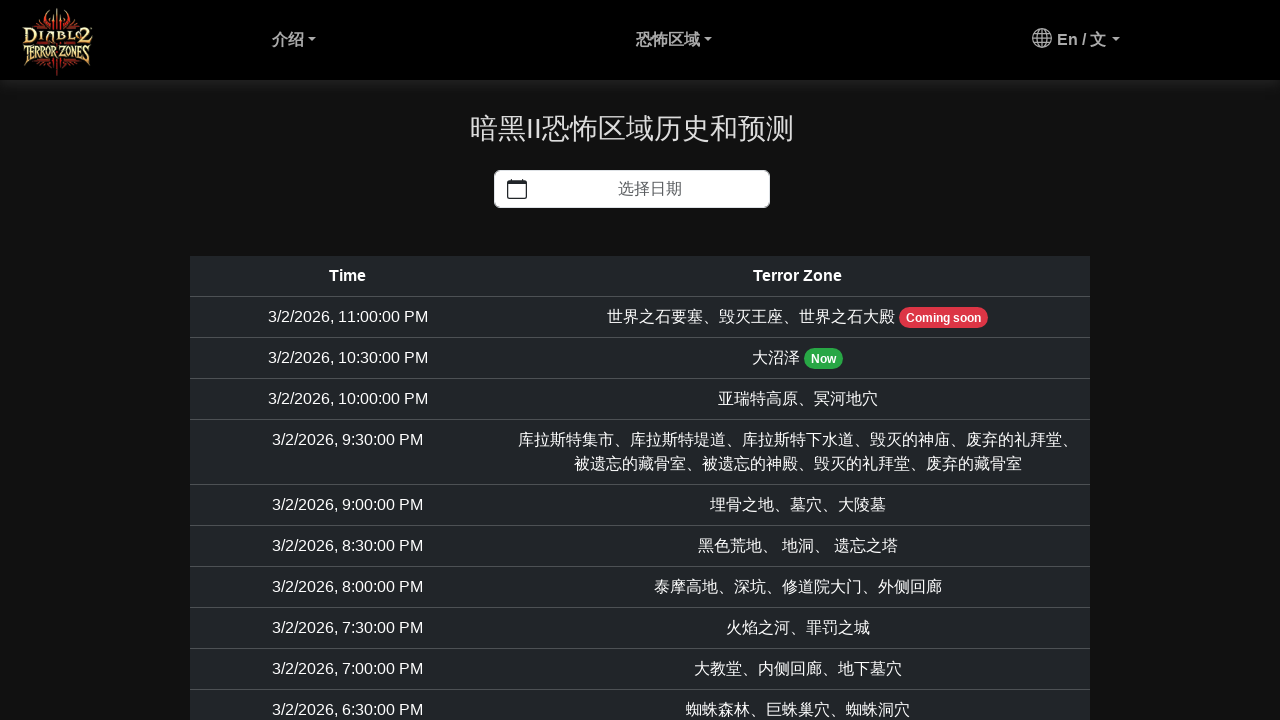

Data table cells verified - data table loaded successfully
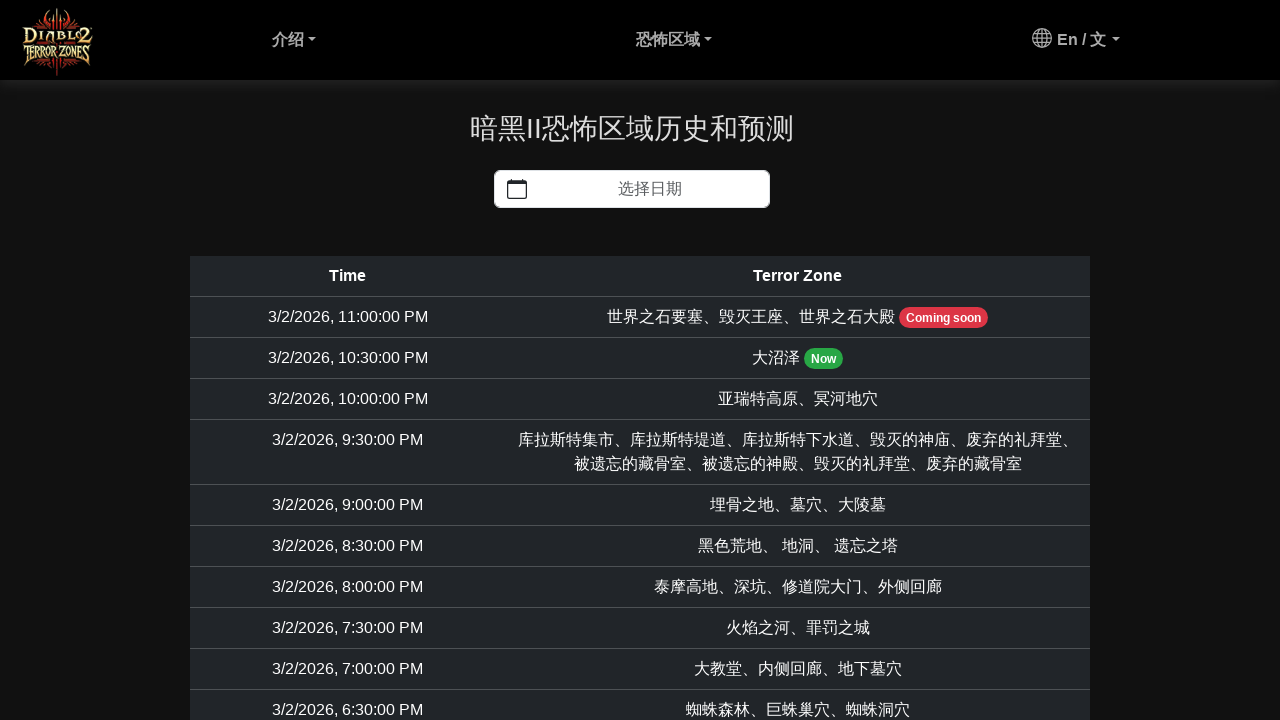

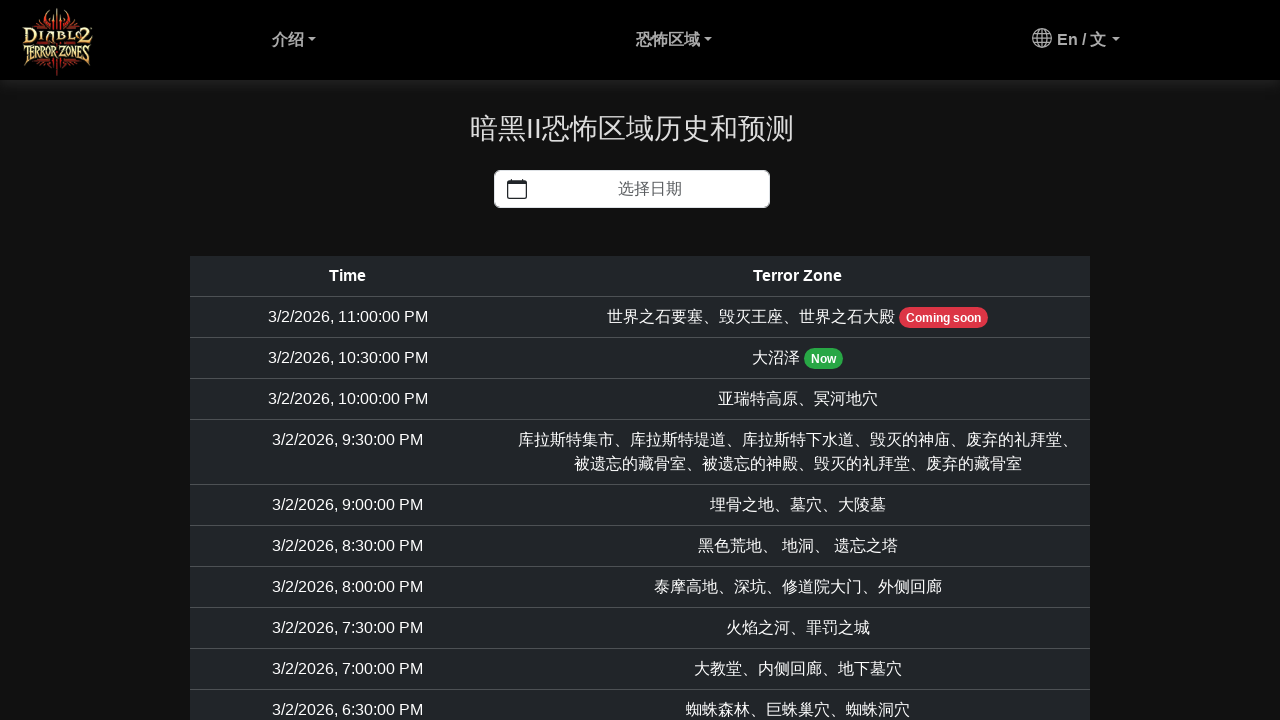